Tests page scrolling functionality by scrolling the main page and then scrolling within a fixed-header table element, then verifies that table content is visible and the total amount element is present.

Starting URL: https://rahulshettyacademy.com/AutomationPractice/

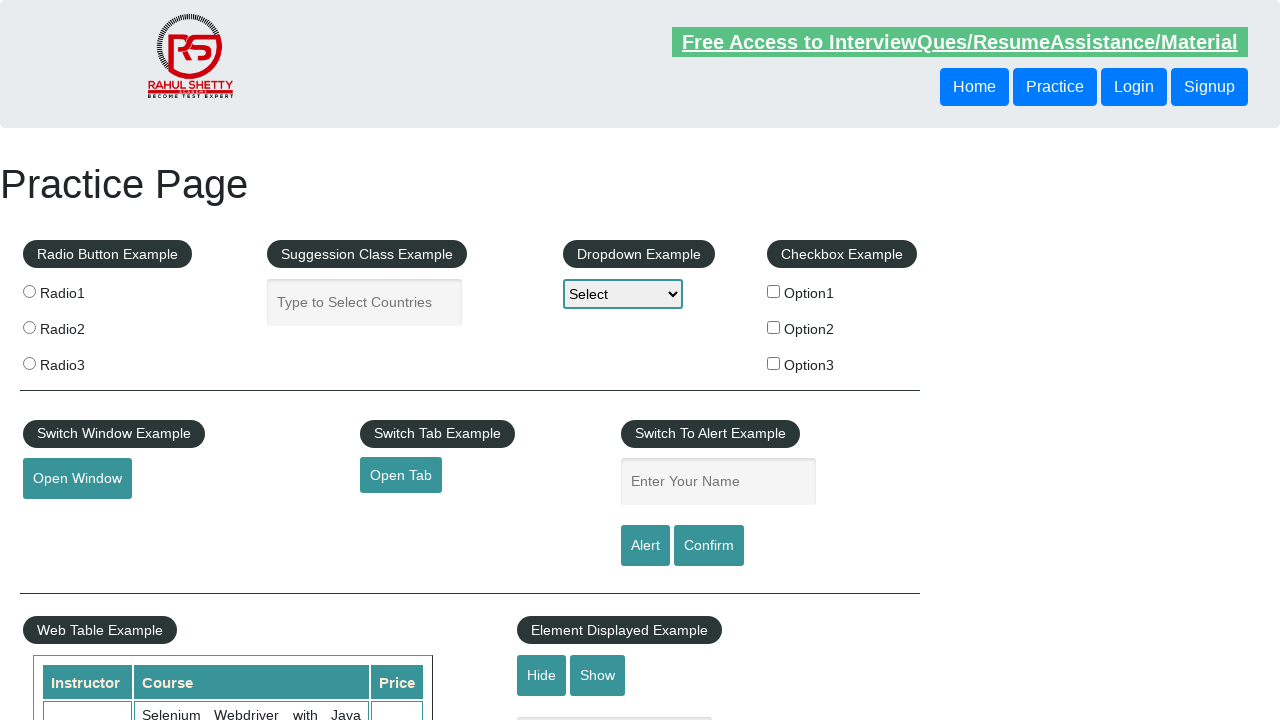

Scrolled main page down by 500 pixels
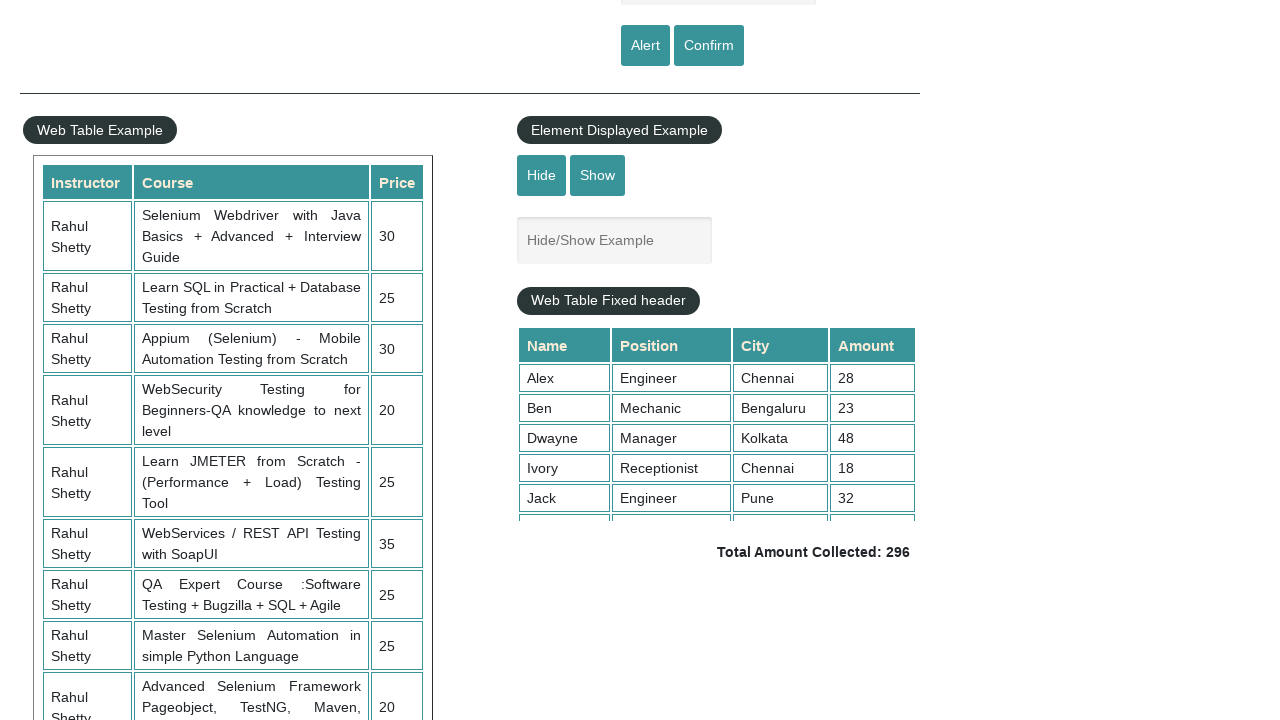

Waited 1000ms for page scroll to complete
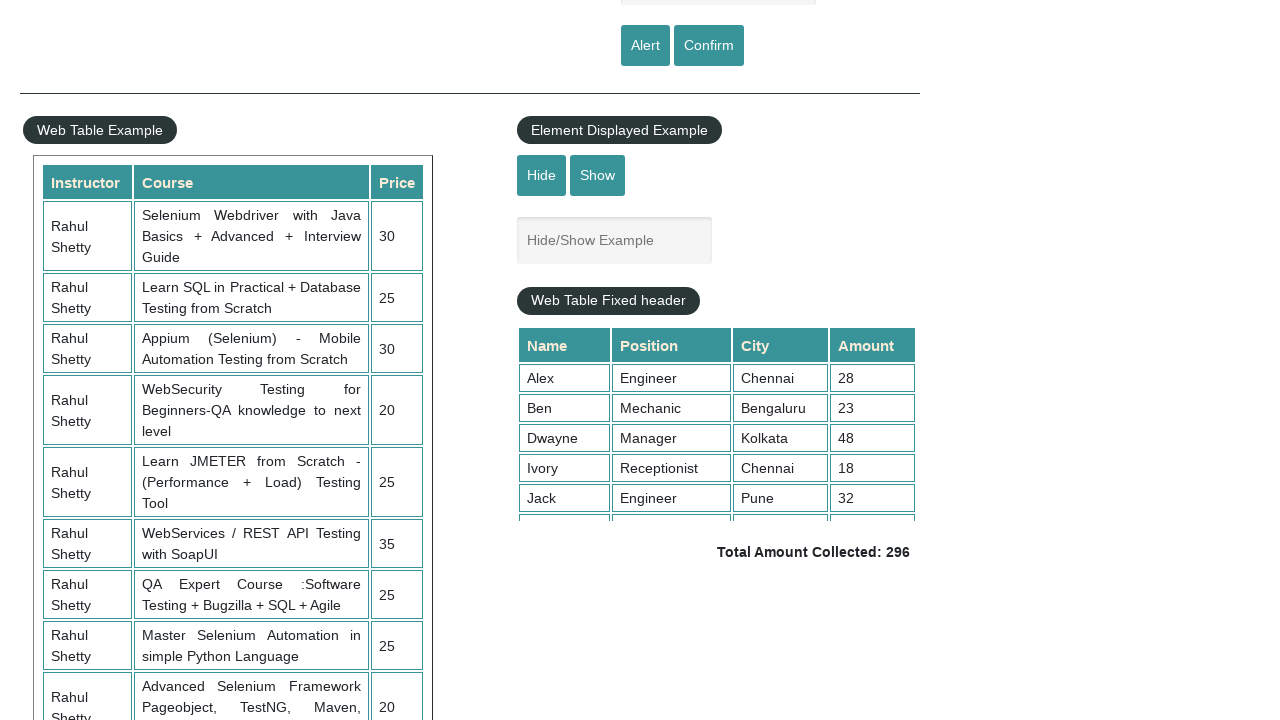

Scrolled fixed-header table element down by 500 pixels
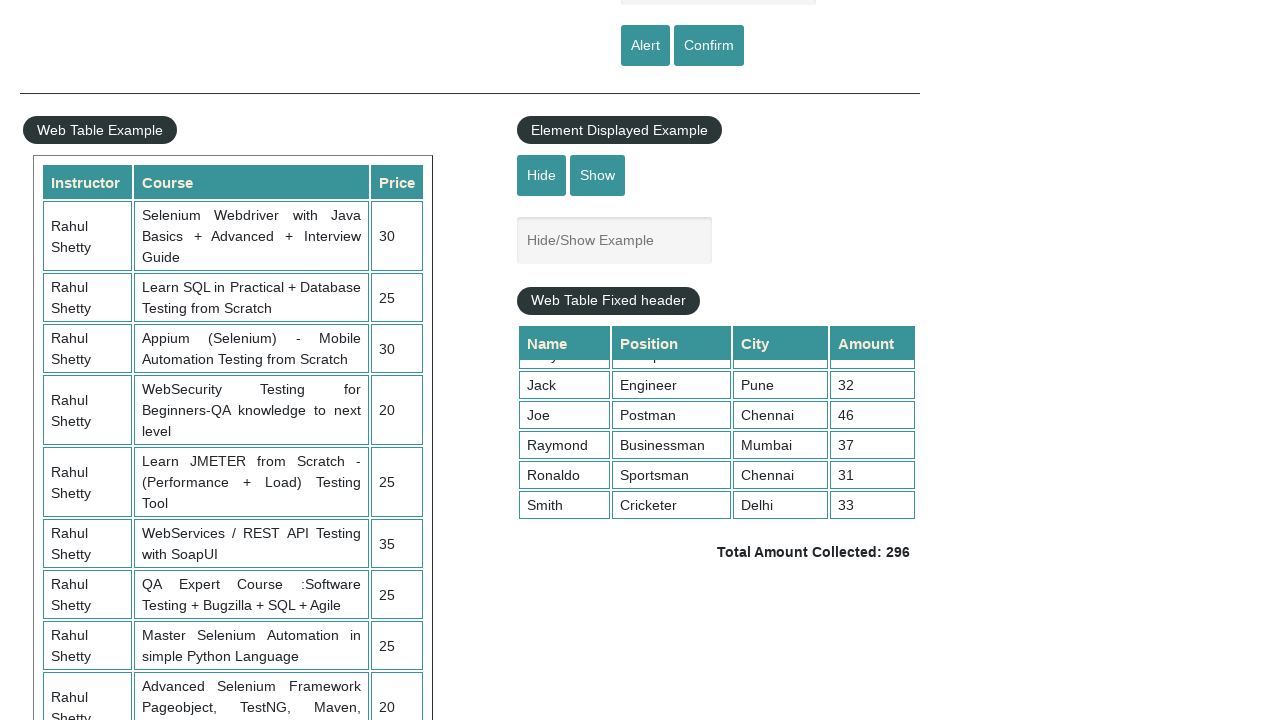

Waited 1000ms for table scroll to complete
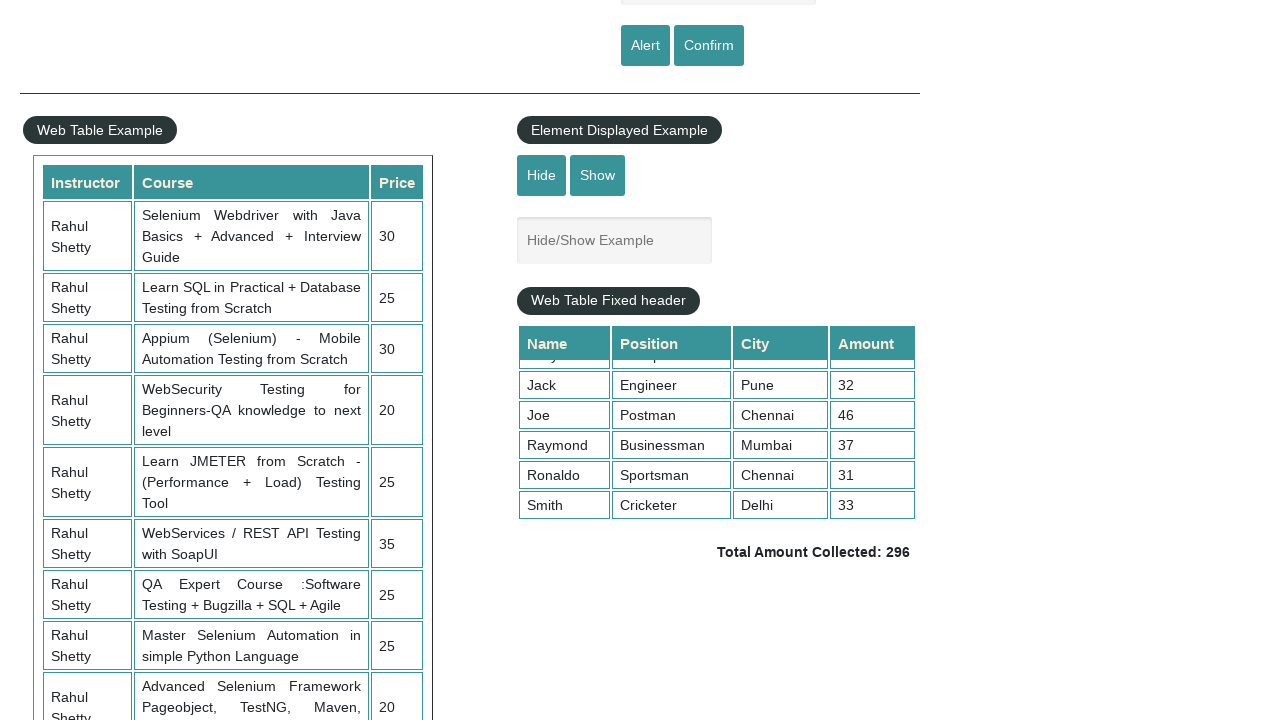

Verified table amount column cells are present
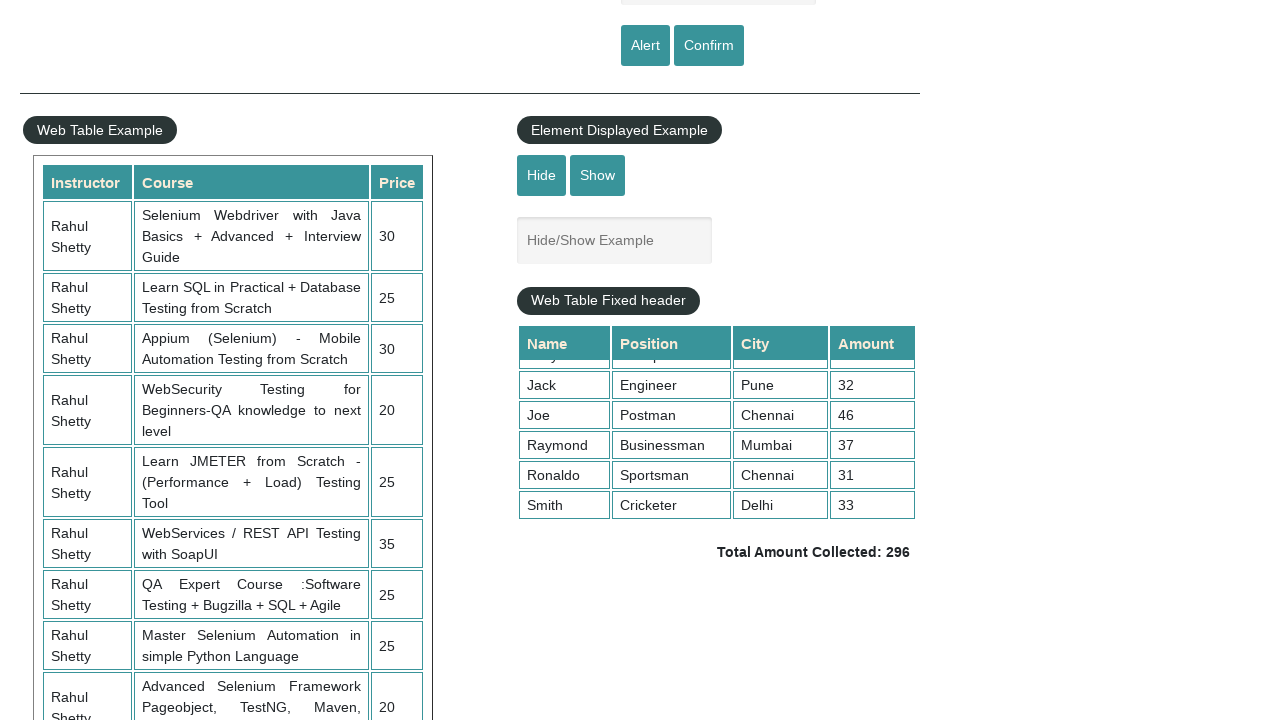

Waited for total amount element to be present in DOM
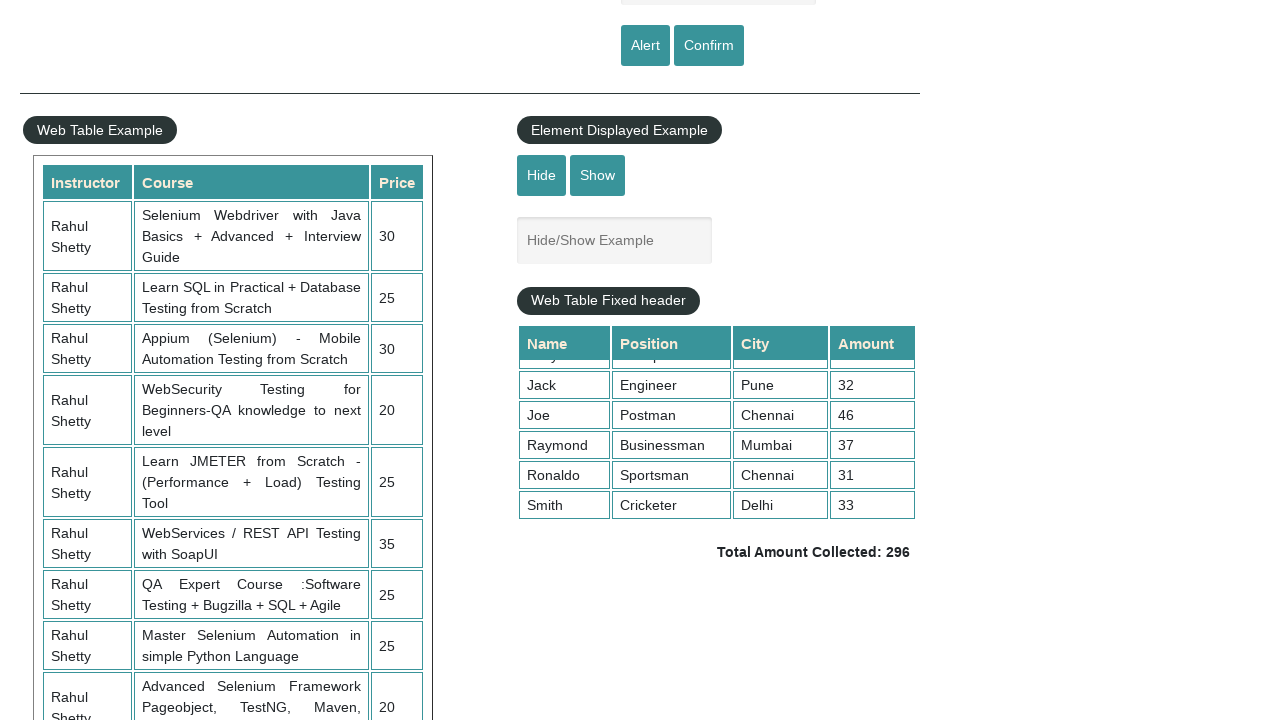

Verified total amount element is visible
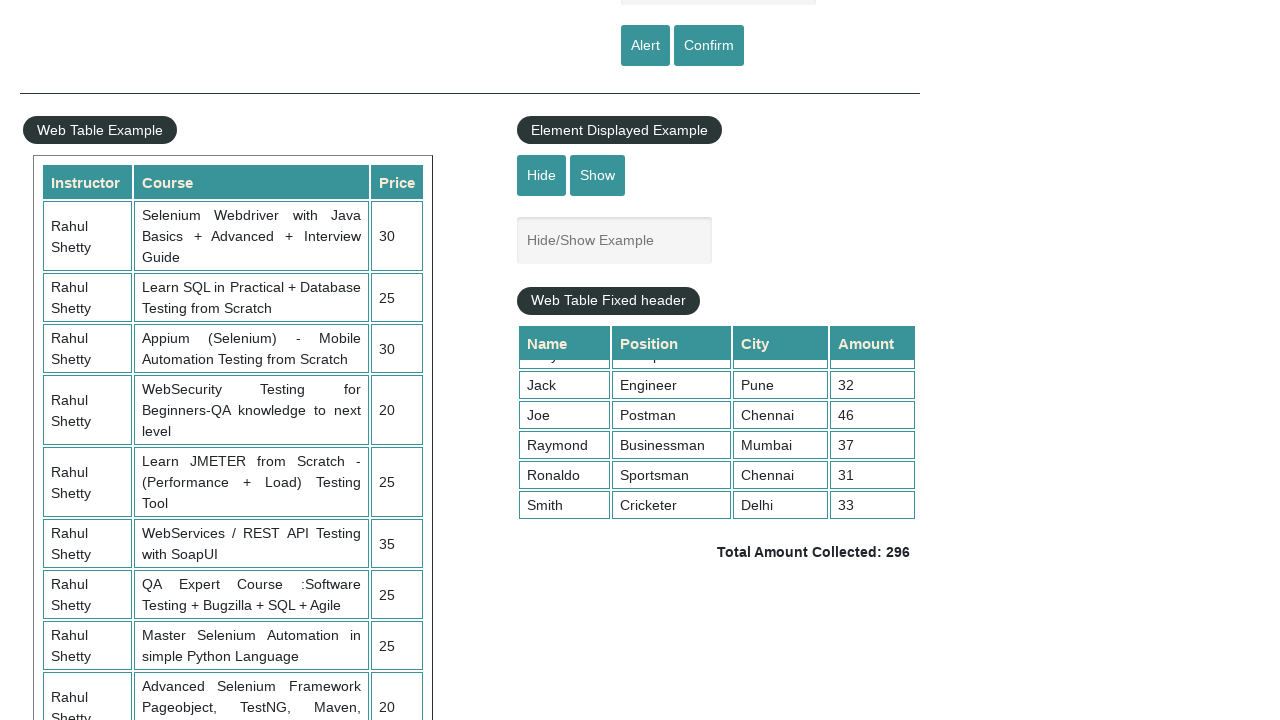

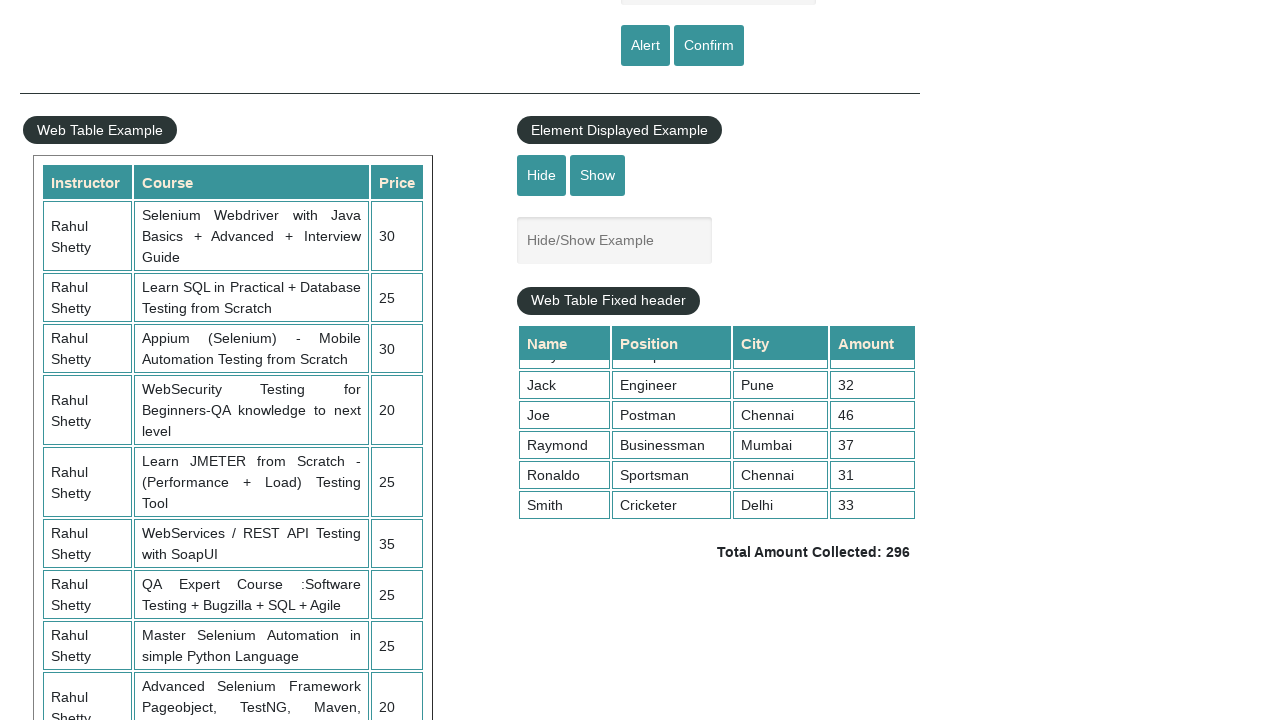